Navigates to a gold price website and verifies the gold price input field is present

Starting URL: https://www.melhorcambio.com/ouro-hoje#:~:text=O%20valor%20do%20grama%20do,em%20R%24%20300%2C56.

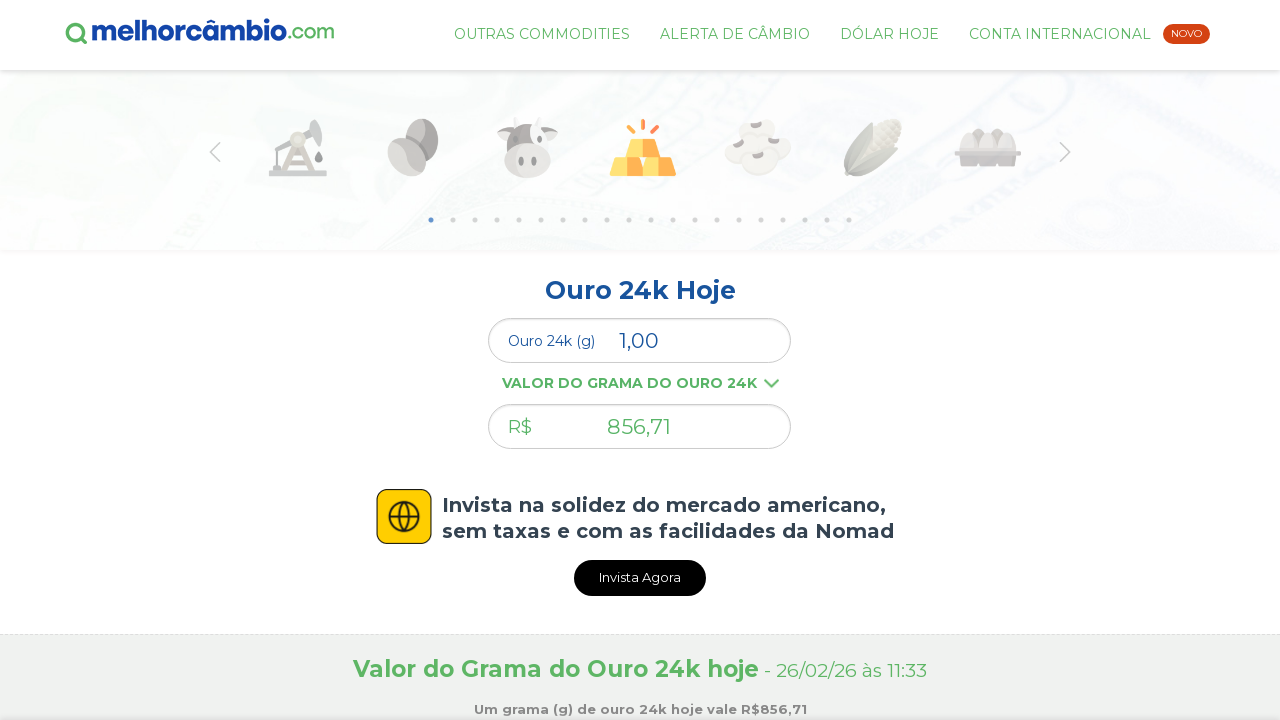

Waited for gold price input field to load
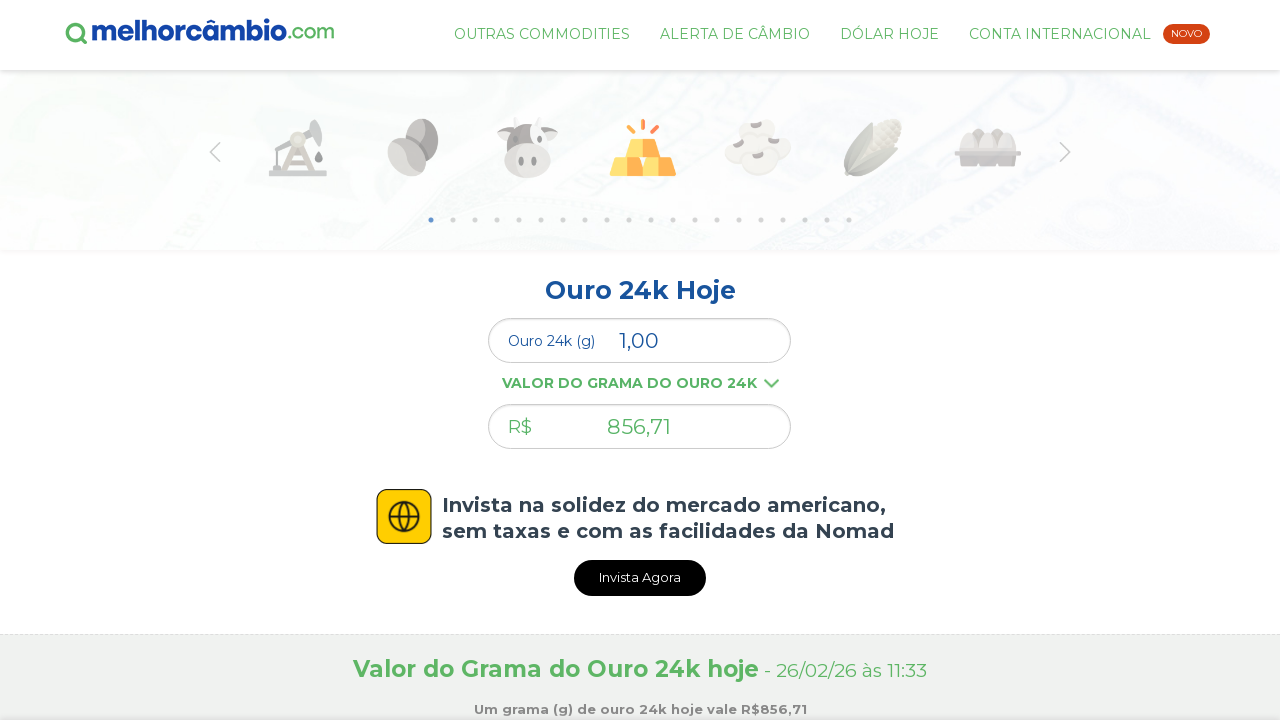

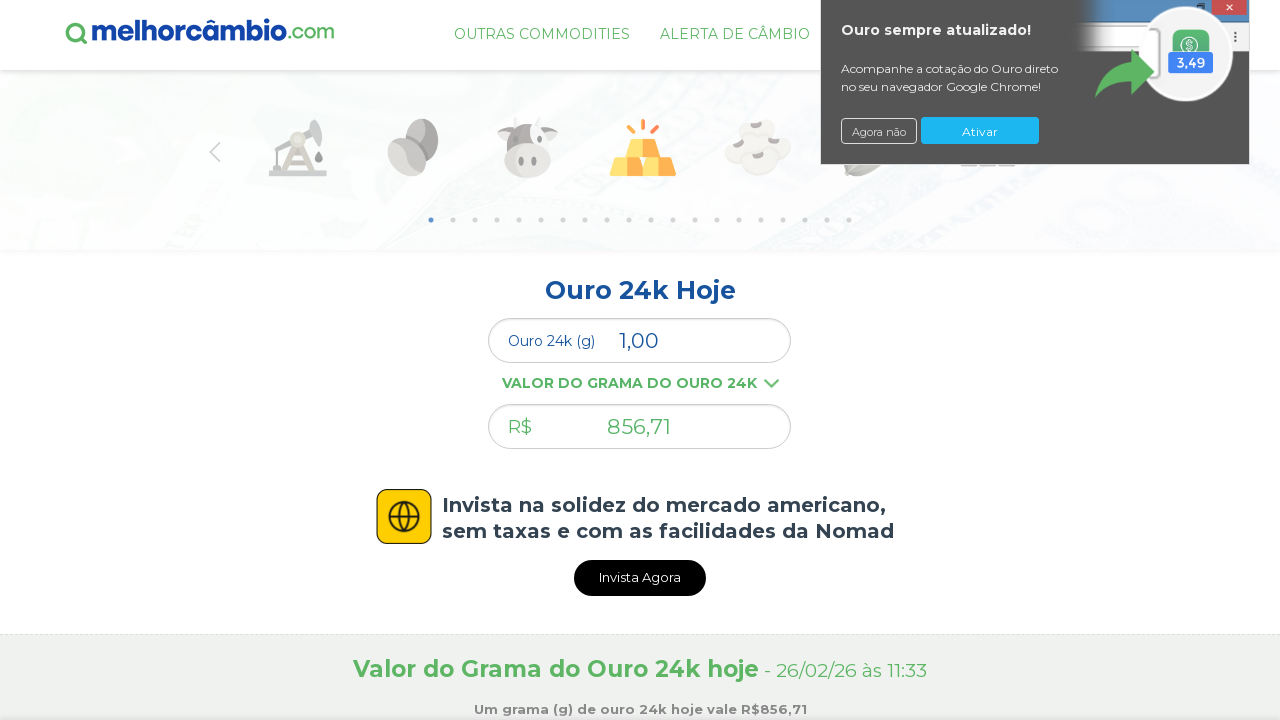